Tests different mouse click actions on a buttons demo page - performs a double-click, right-click (context click), and regular click on separate button elements.

Starting URL: https://demoqa.com/buttons

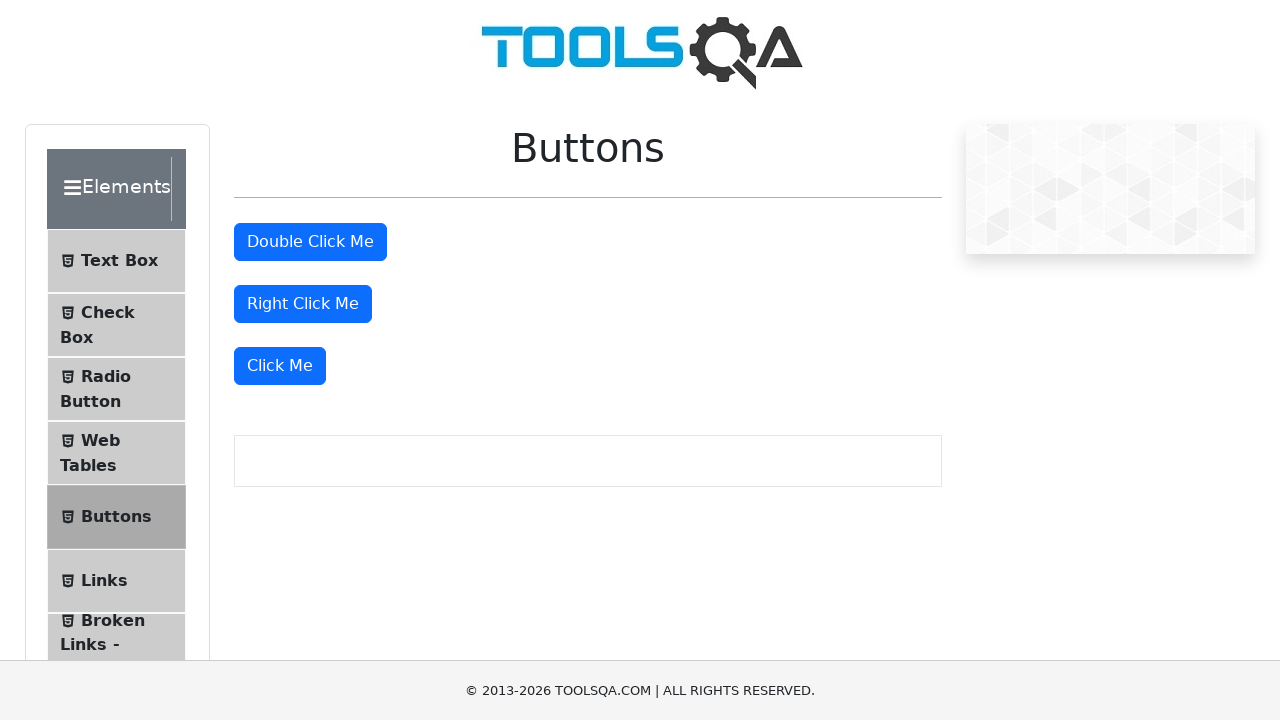

Double-clicked the double click button at (310, 242) on #doubleClickBtn
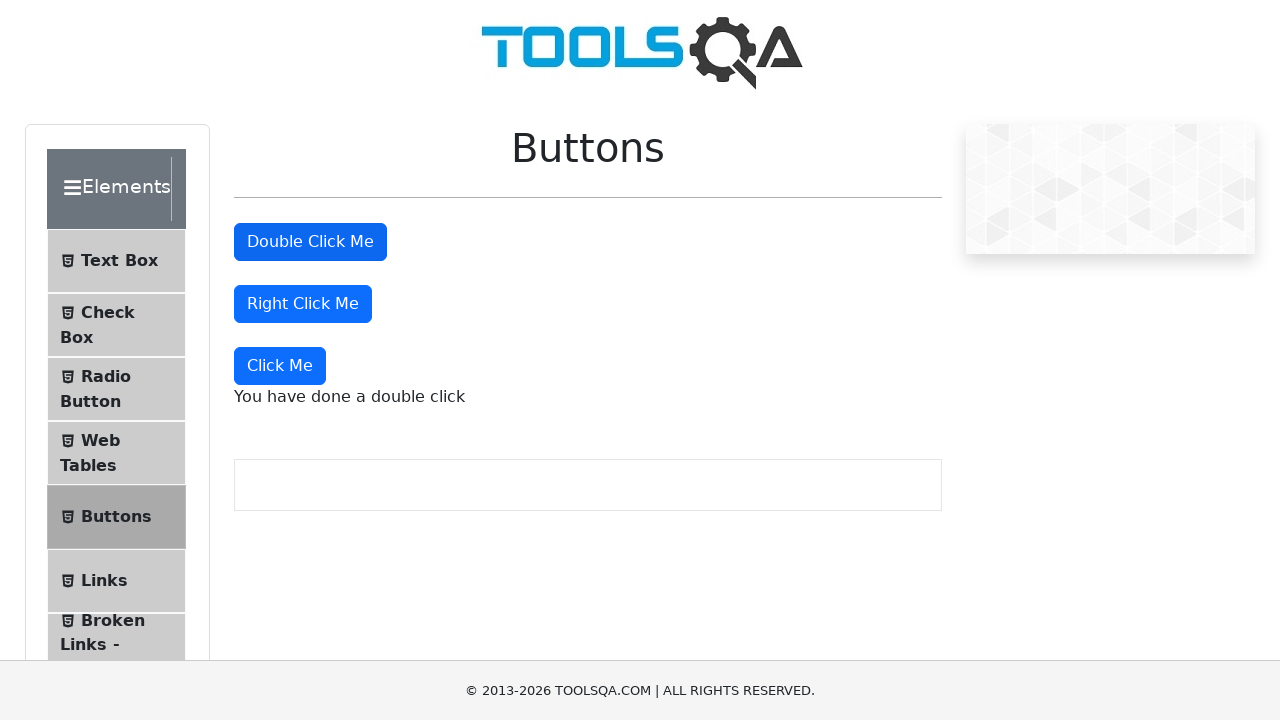

Right-clicked the right click button at (303, 304) on #rightClickBtn
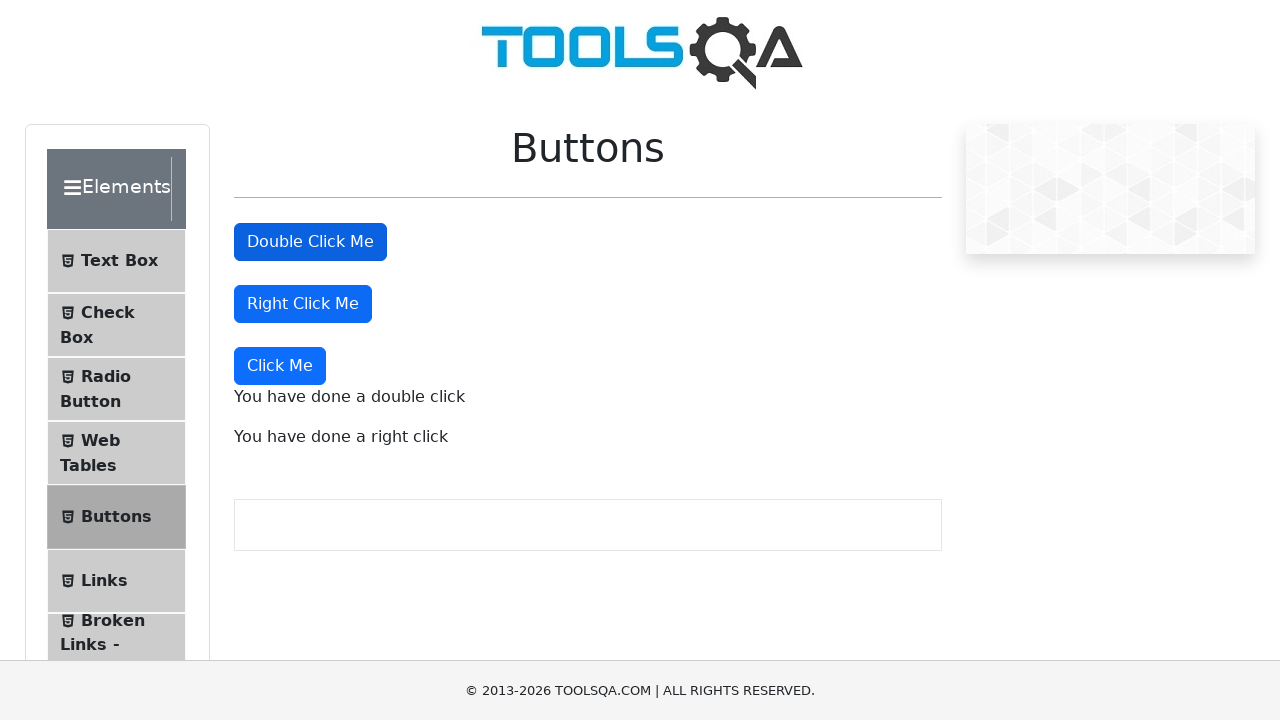

Clicked the 'Click Me' button at (280, 366) on xpath=//button[text()='Click Me']
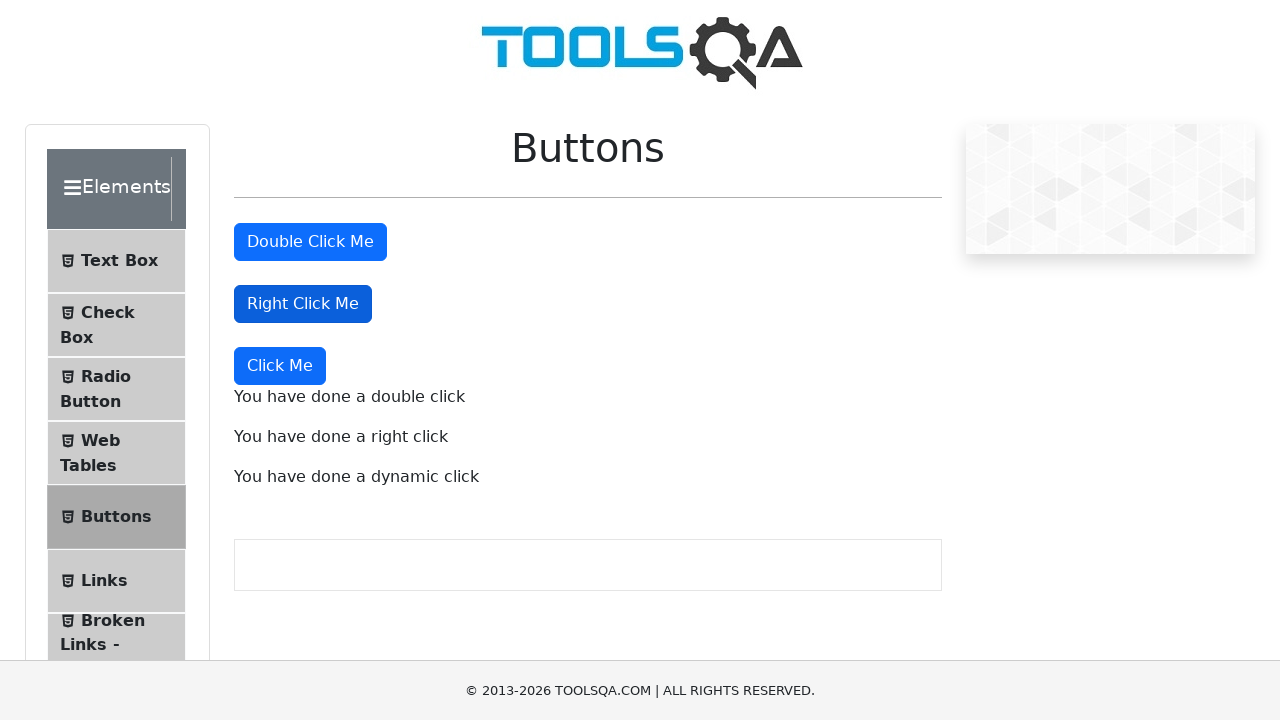

Double-click message appeared
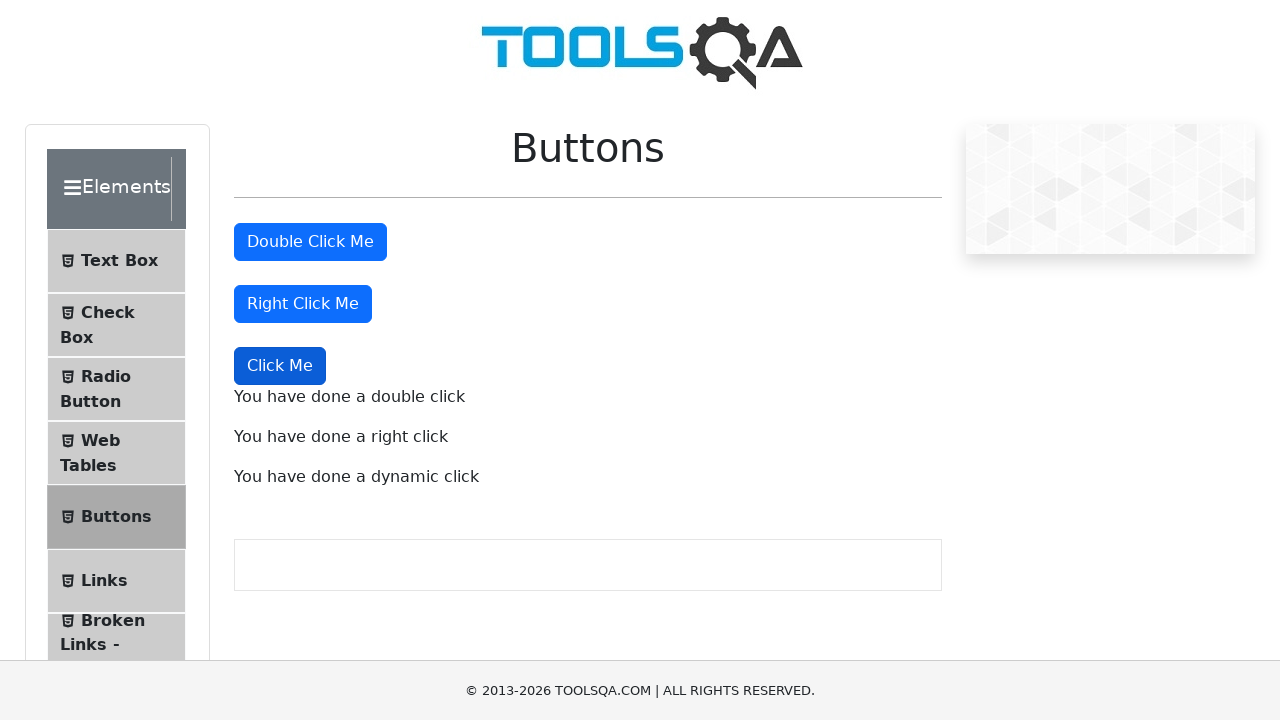

Right-click message appeared
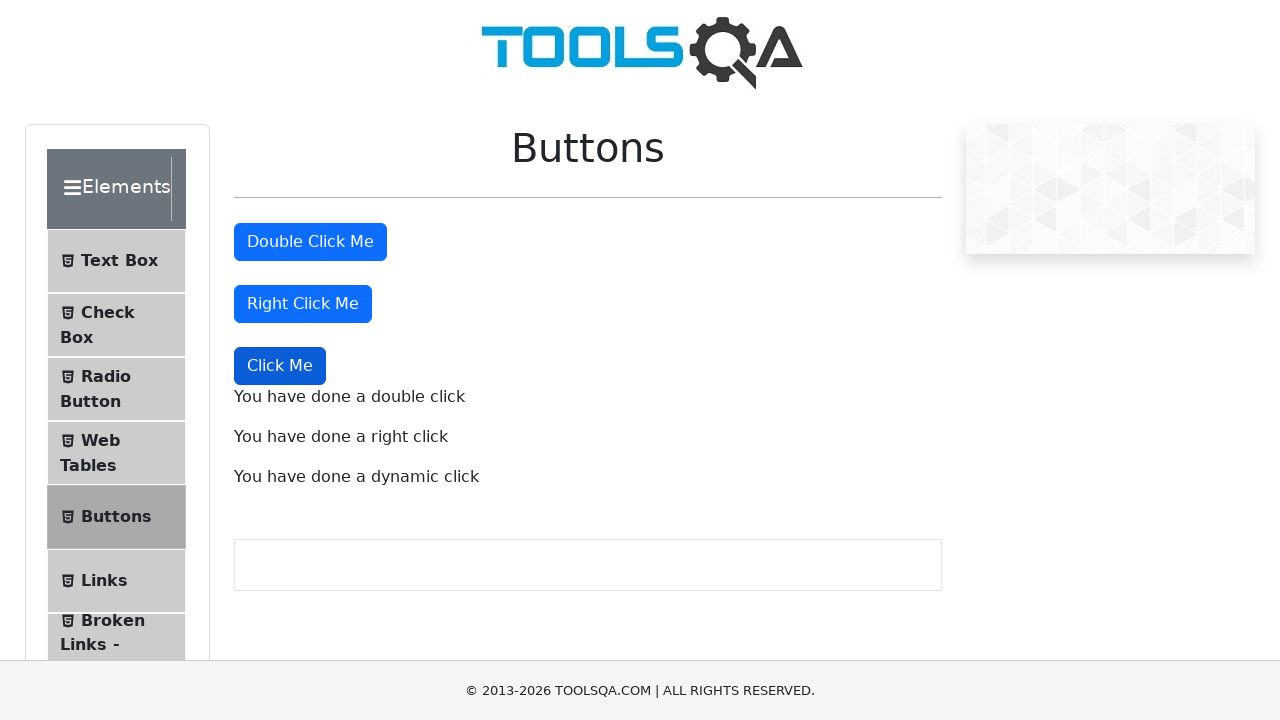

Regular click message appeared
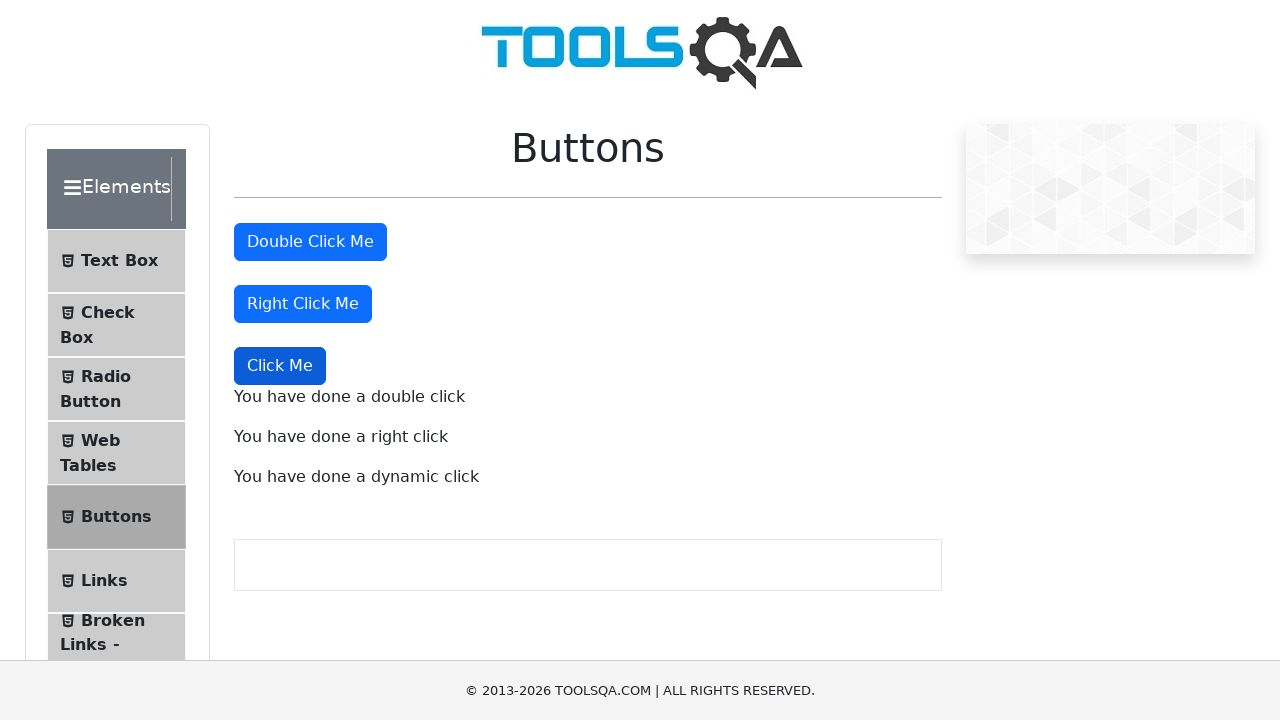

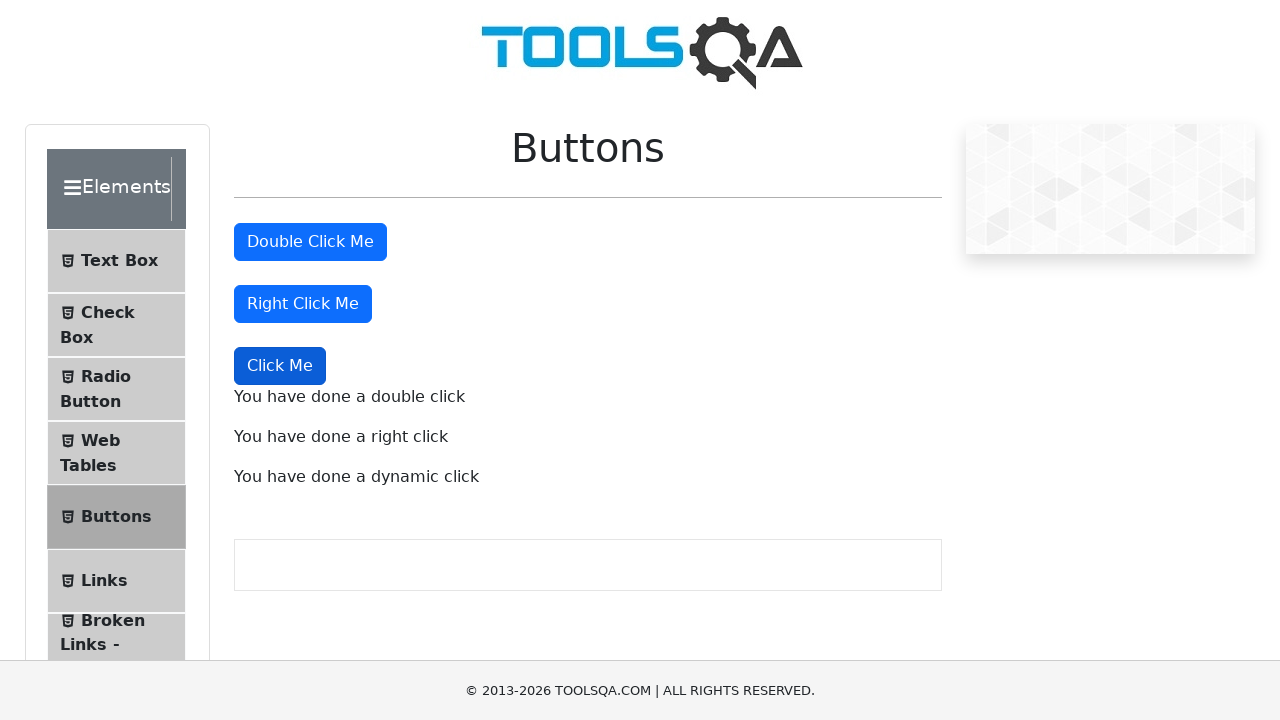